Tests autocomplete functionality by typing a partial search term, navigating through dropdown suggestions using arrow keys, and selecting a specific option (South Korea)

Starting URL: https://demo.automationtesting.in/AutoComplete.html

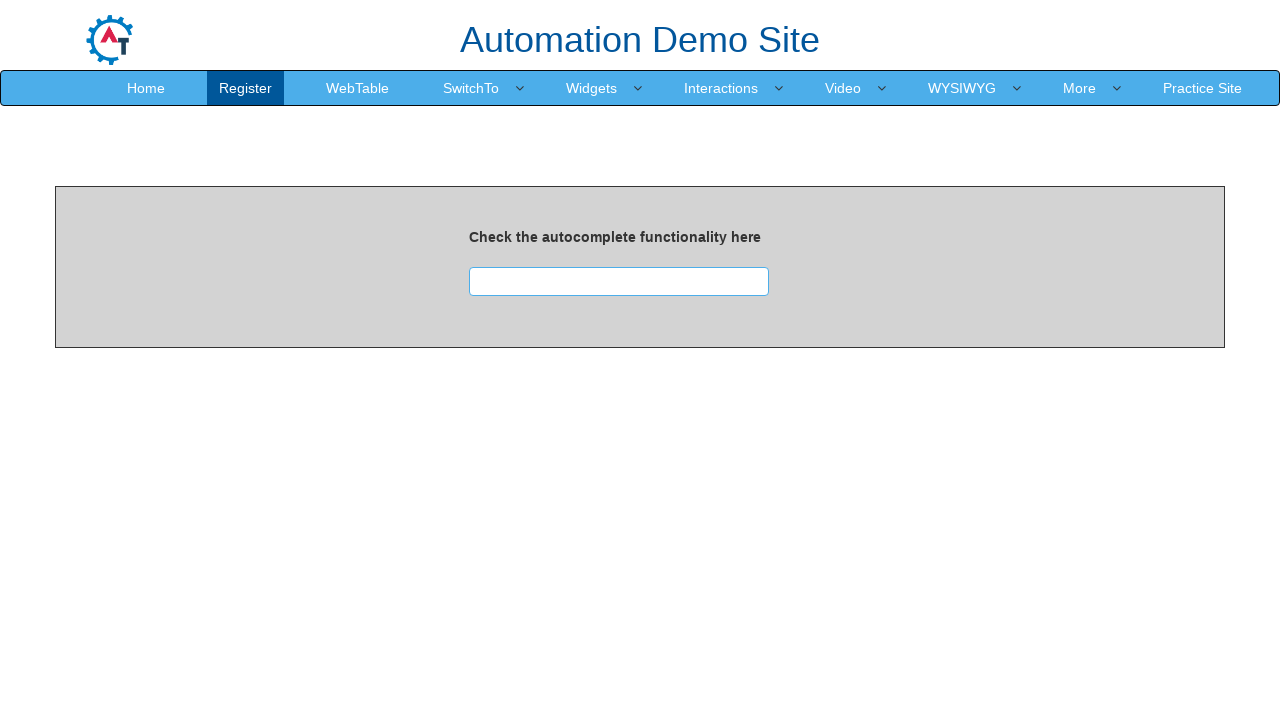

Filled search box with 'South' to trigger autocomplete suggestions on #searchbox
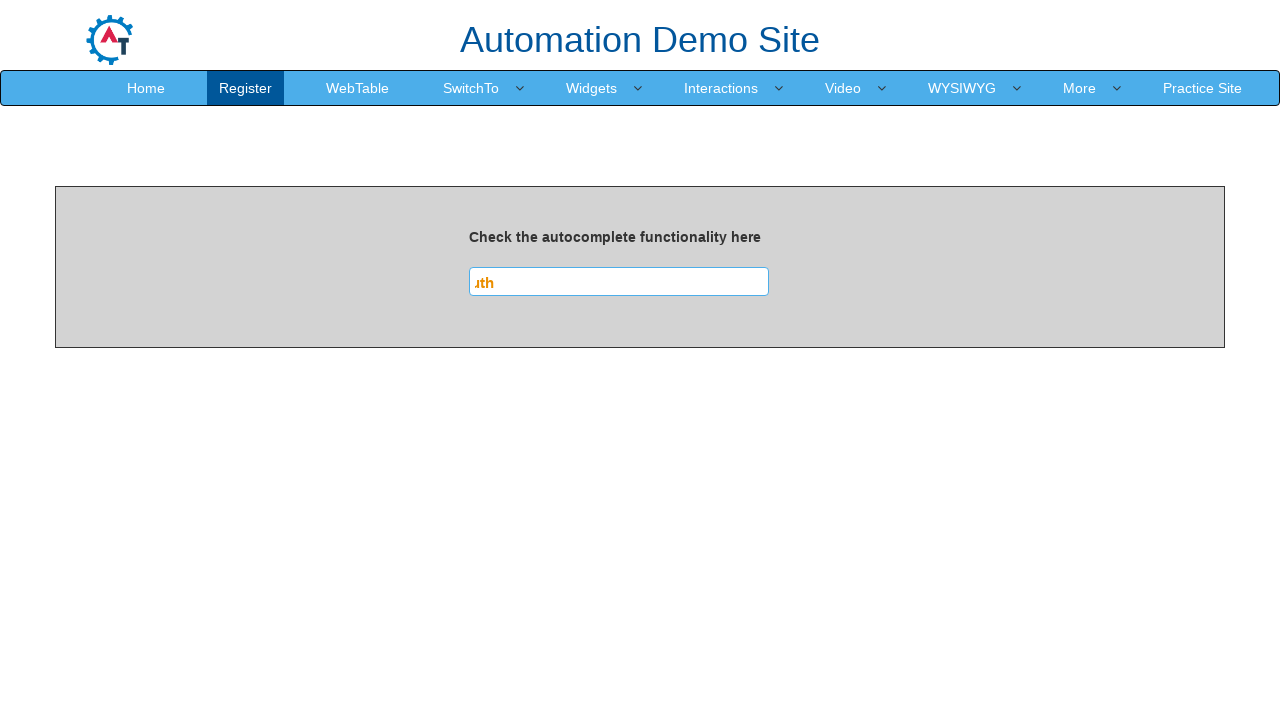

Waited for autocomplete dropdown suggestions to appear
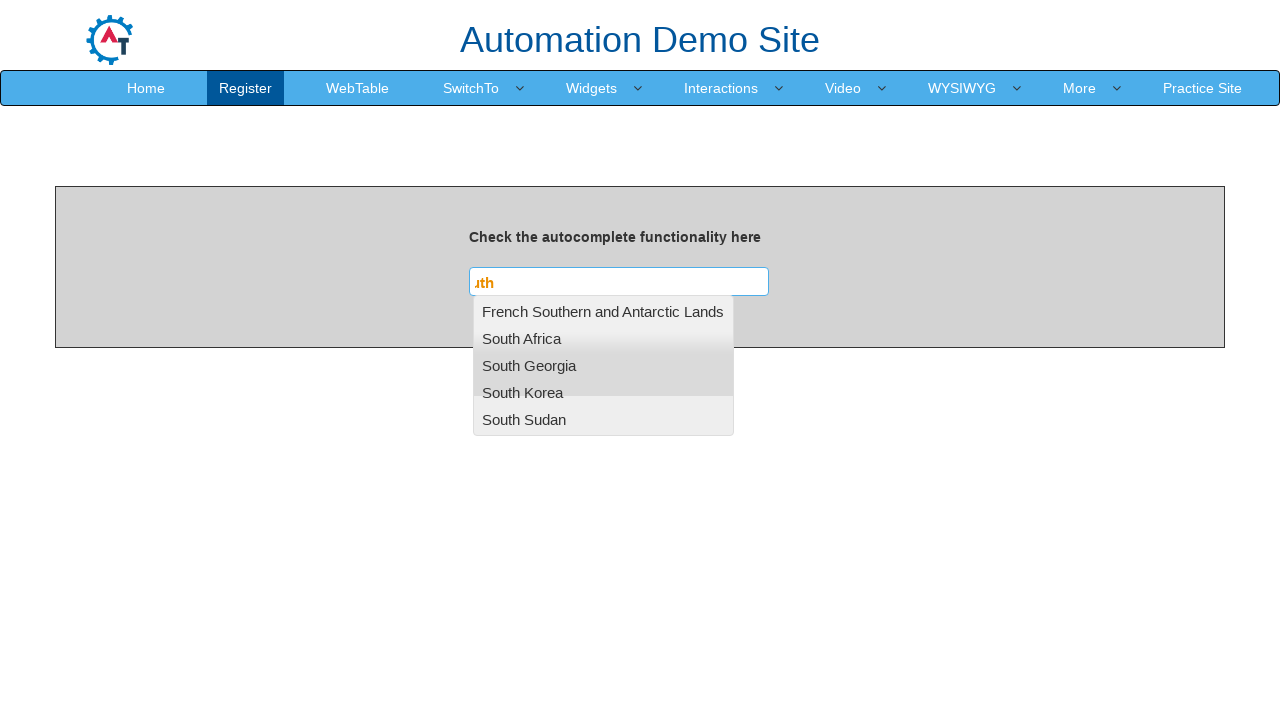

Pressed ArrowDown to navigate through dropdown suggestions on #searchbox
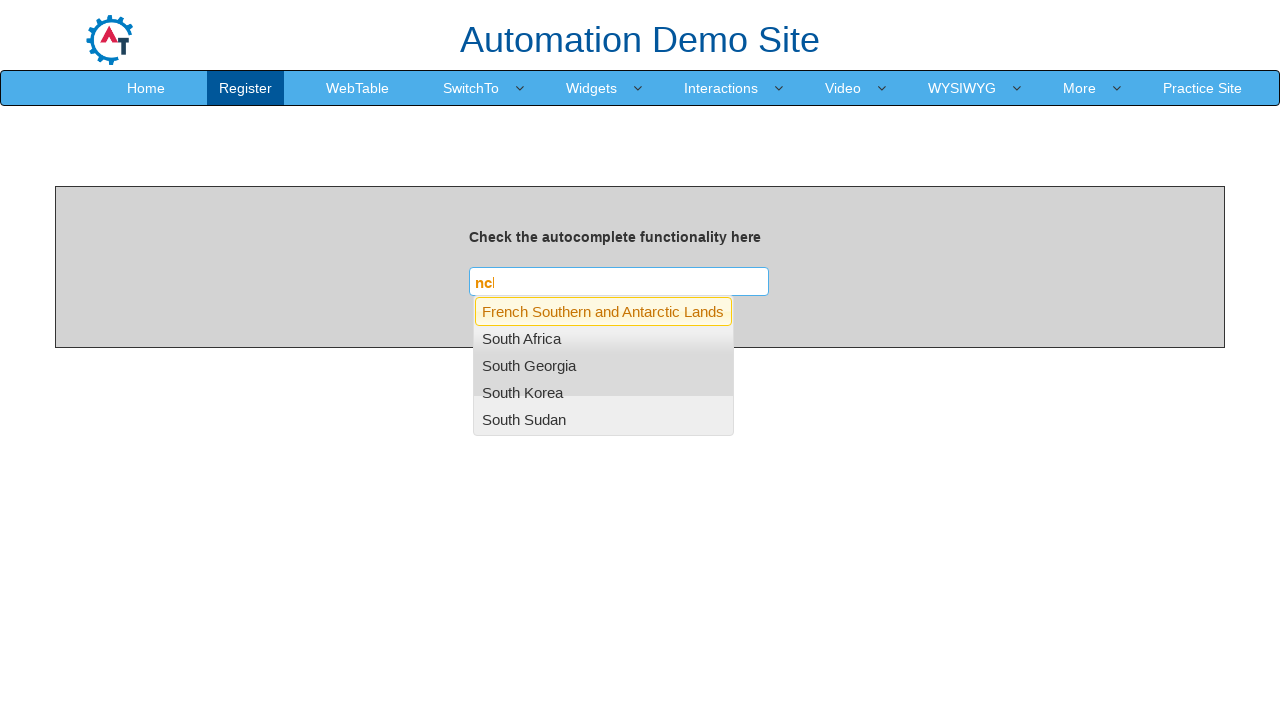

Waited for dropdown to update after arrow key press
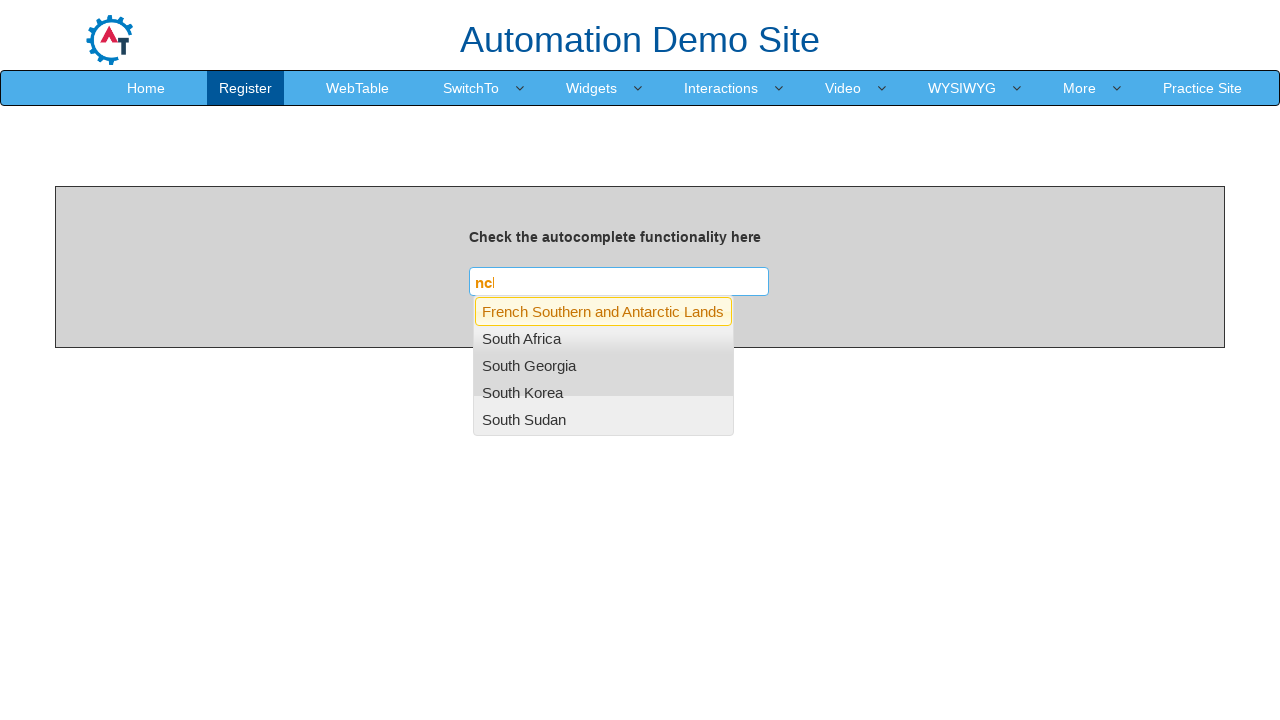

Retrieved current input value: 'French Southern and Antarctic Lands'
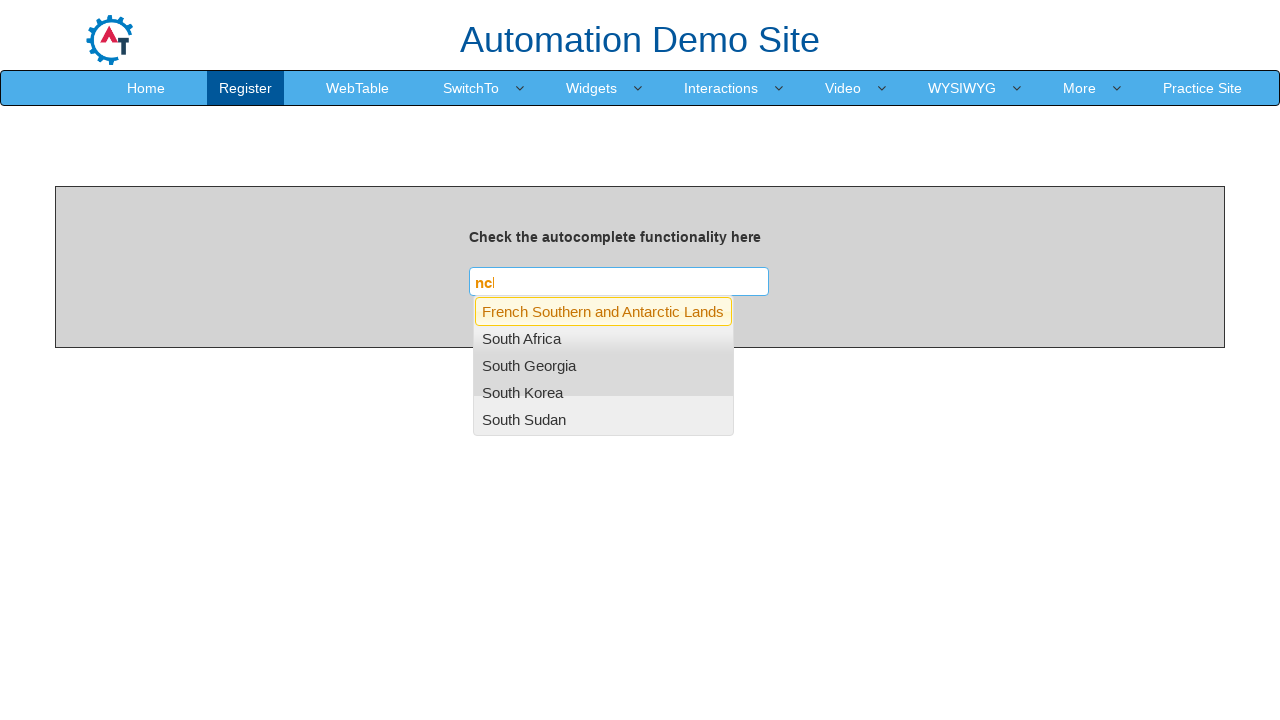

Pressed ArrowDown to navigate through dropdown suggestions on #searchbox
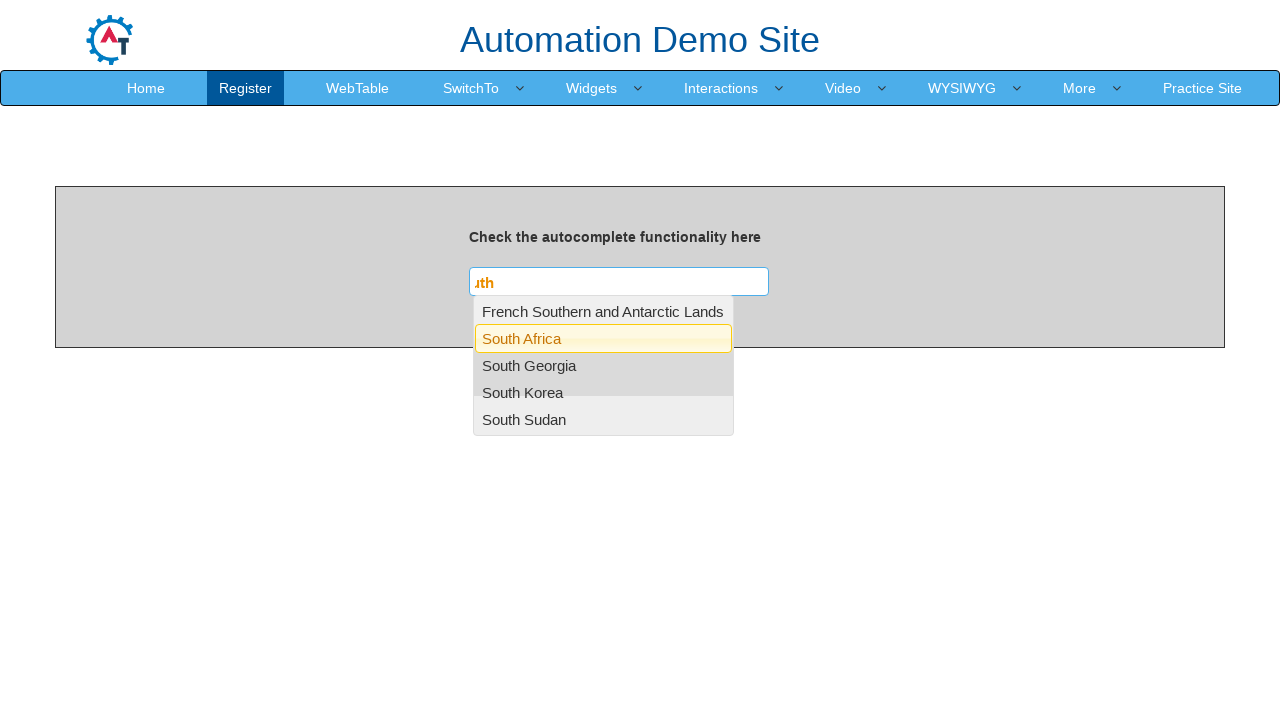

Waited for dropdown to update after arrow key press
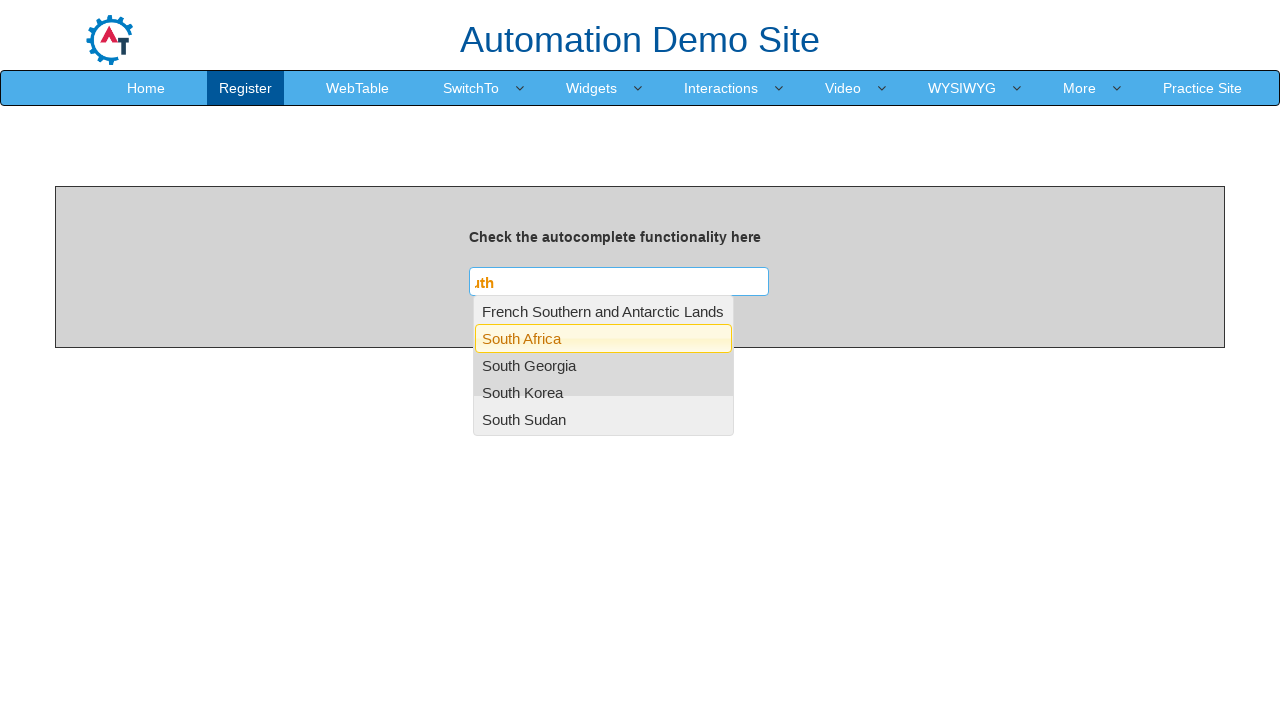

Retrieved current input value: 'South Africa'
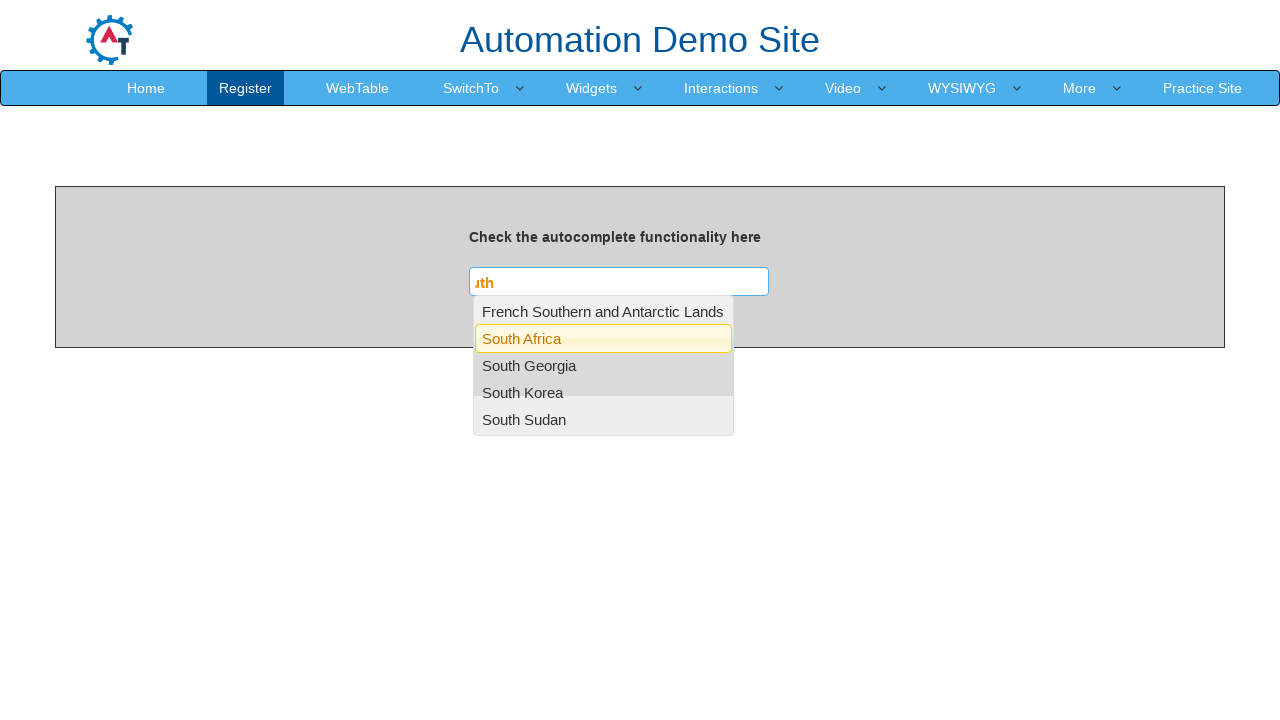

Pressed ArrowDown to navigate through dropdown suggestions on #searchbox
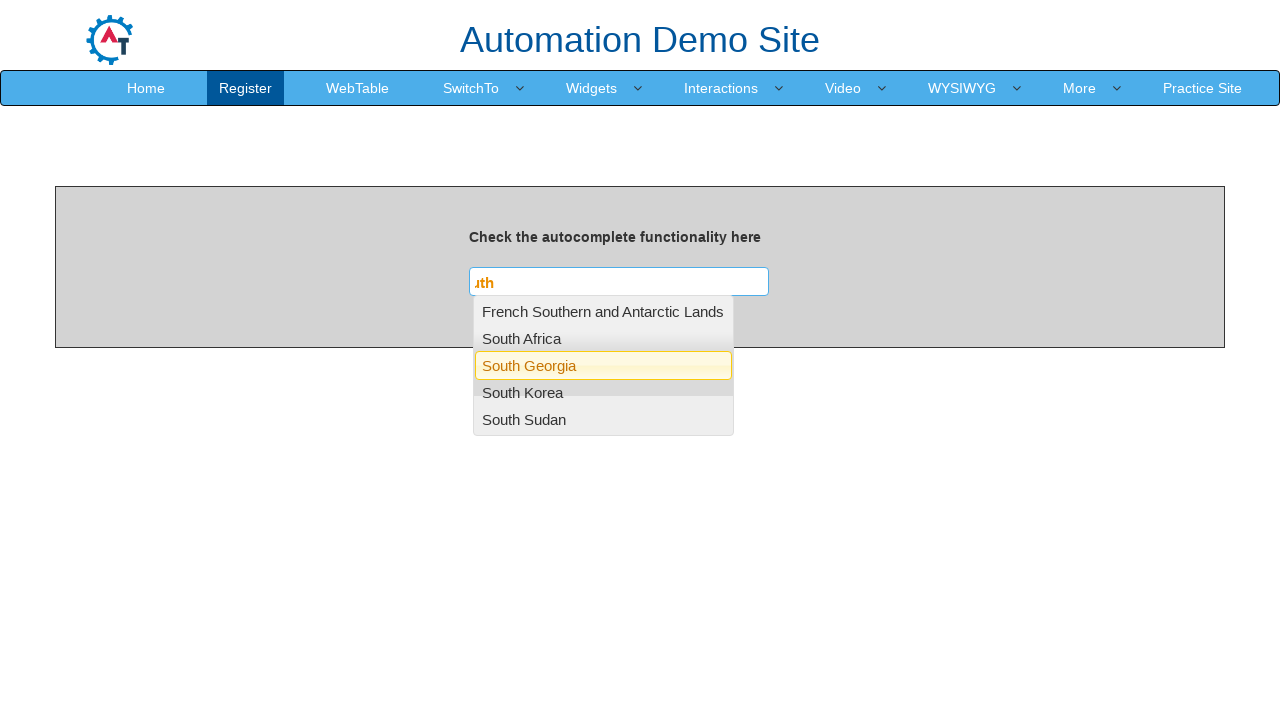

Waited for dropdown to update after arrow key press
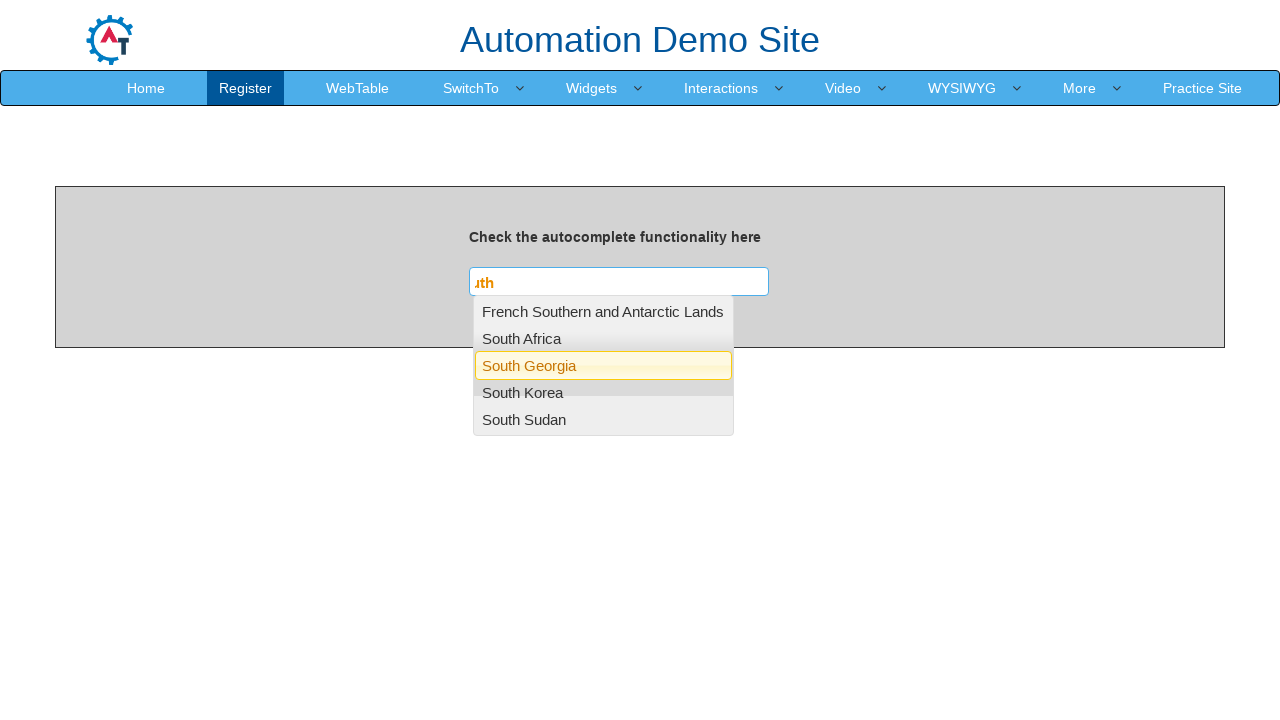

Retrieved current input value: 'South Georgia'
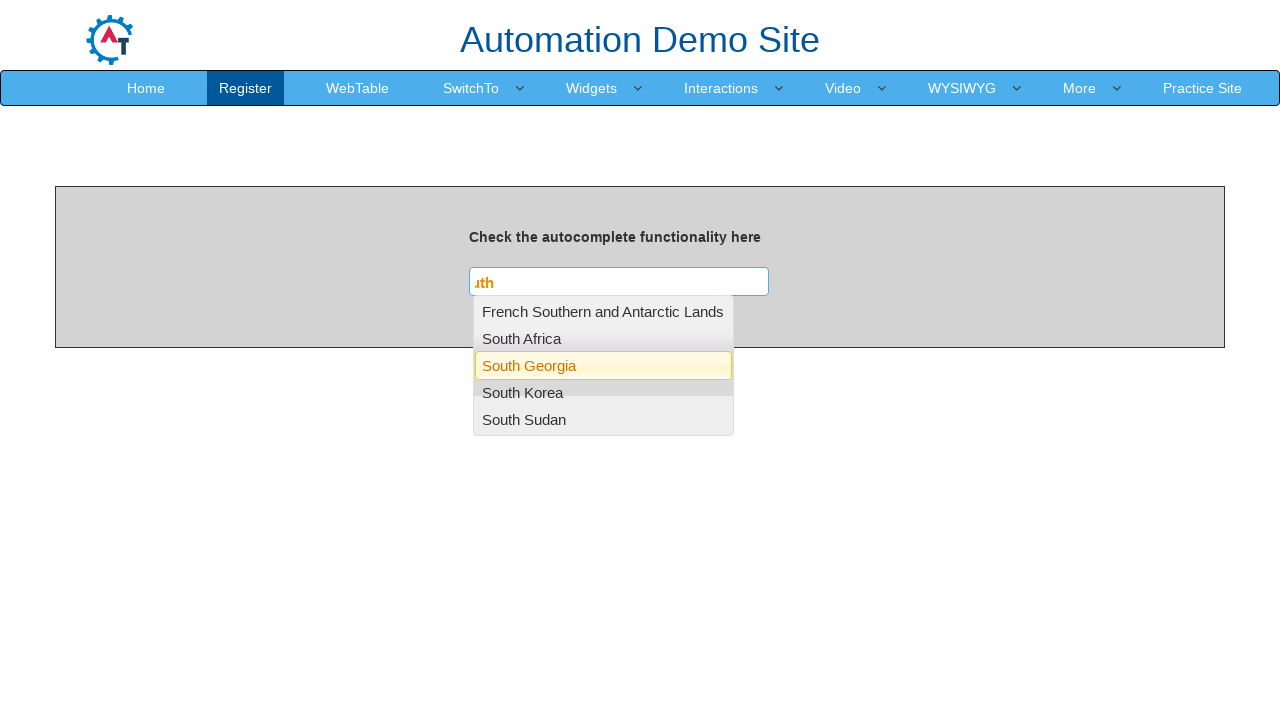

Pressed ArrowDown to navigate through dropdown suggestions on #searchbox
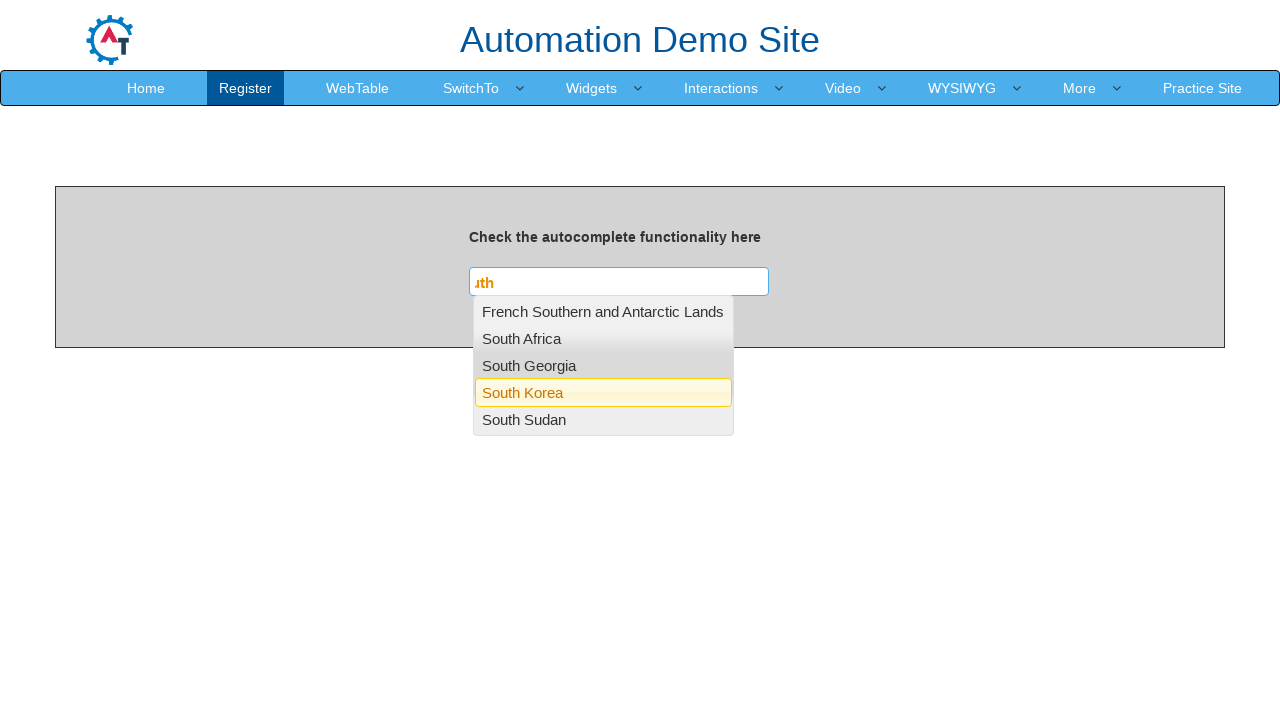

Waited for dropdown to update after arrow key press
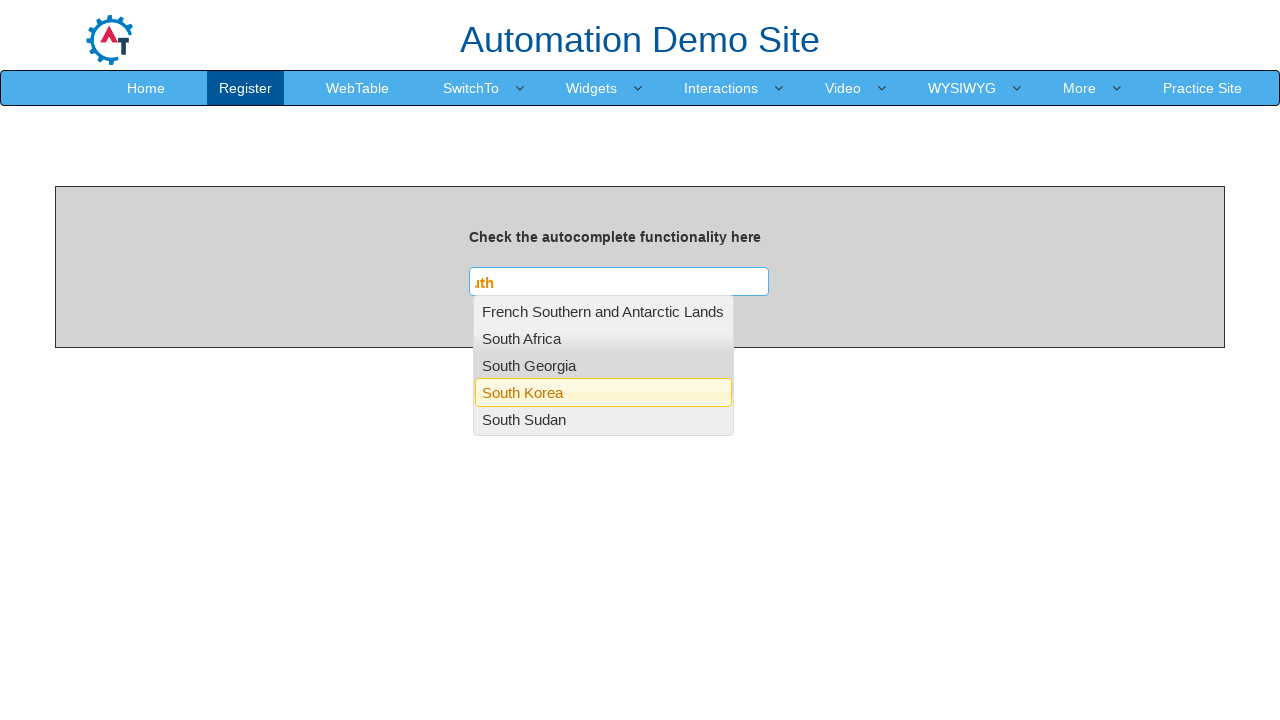

Retrieved current input value: 'South Korea'
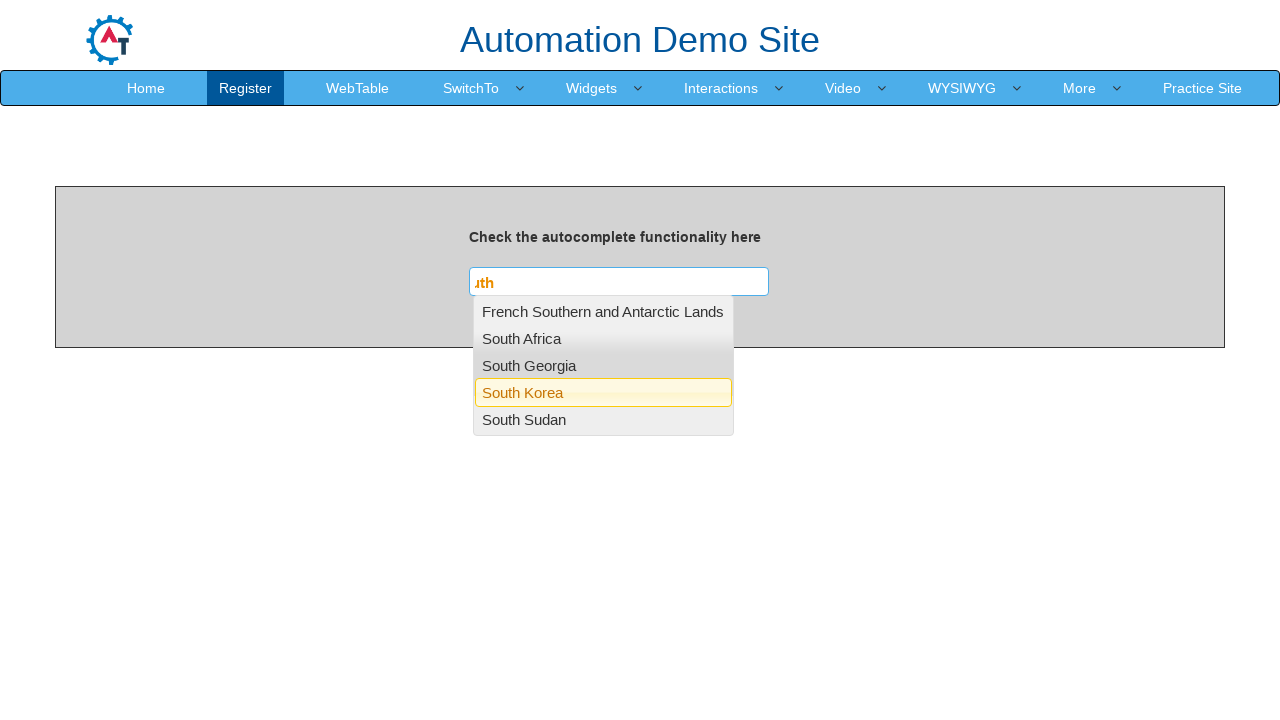

Found 'South Korea' in dropdown and pressed Enter to select it on #searchbox
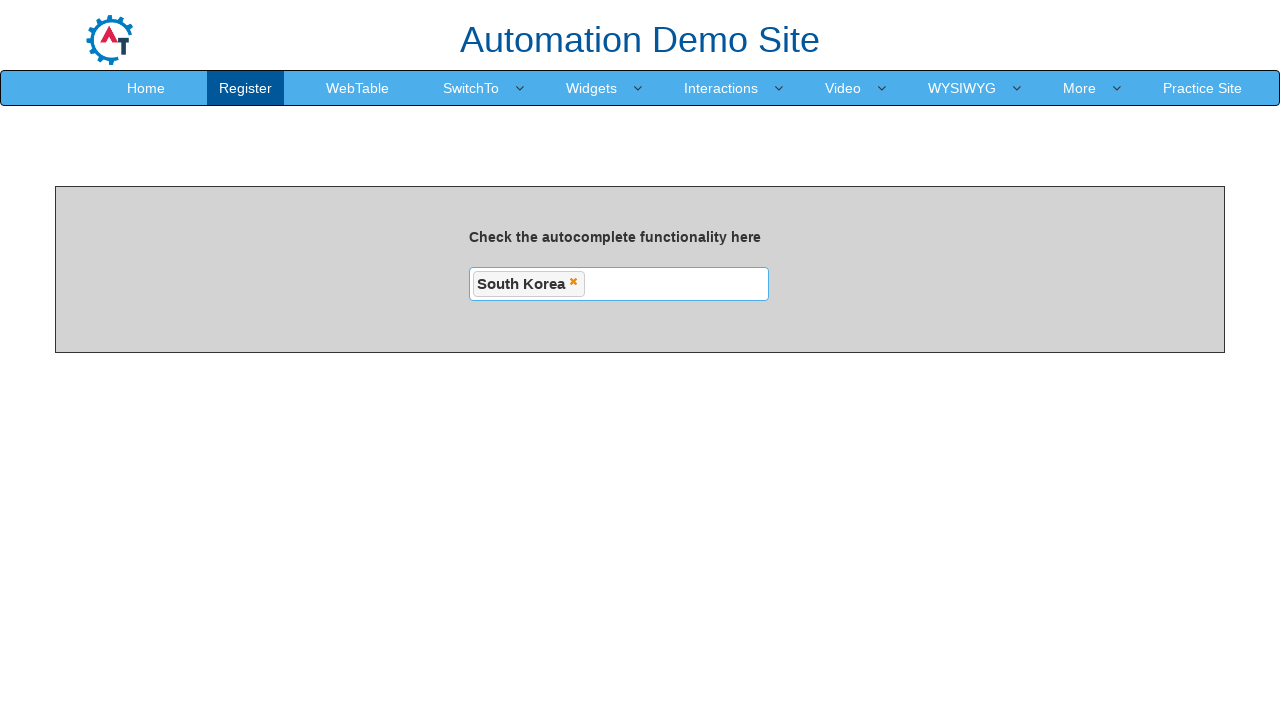

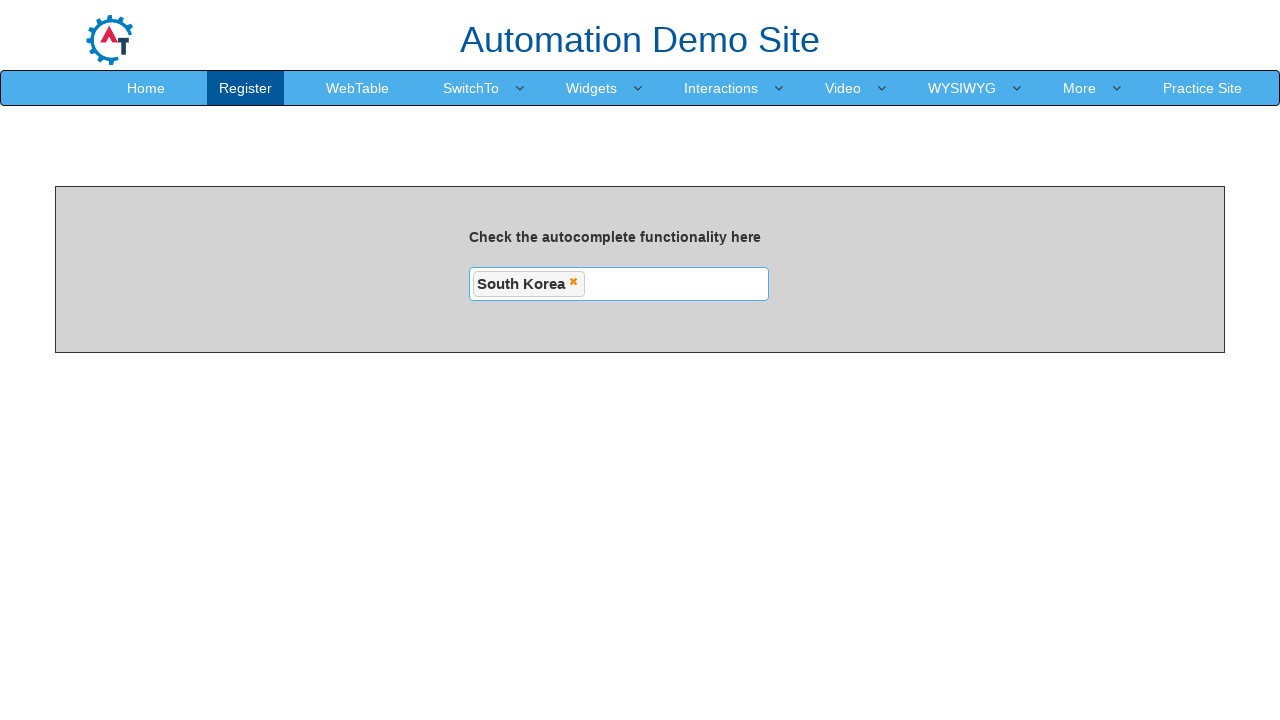